Tests drag and drop functionality by dragging an element and dropping it onto a target element within an iframe

Starting URL: https://jqueryui.com/droppable/

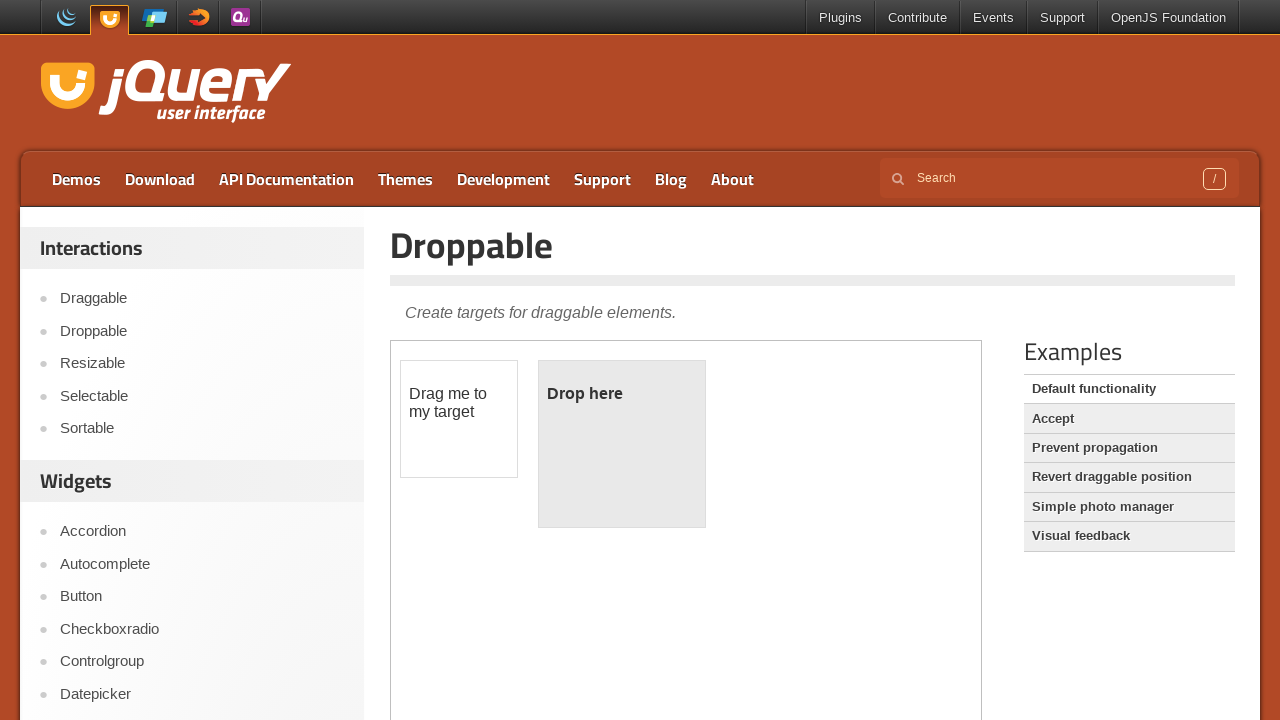

Selected iframe containing drag and drop demo
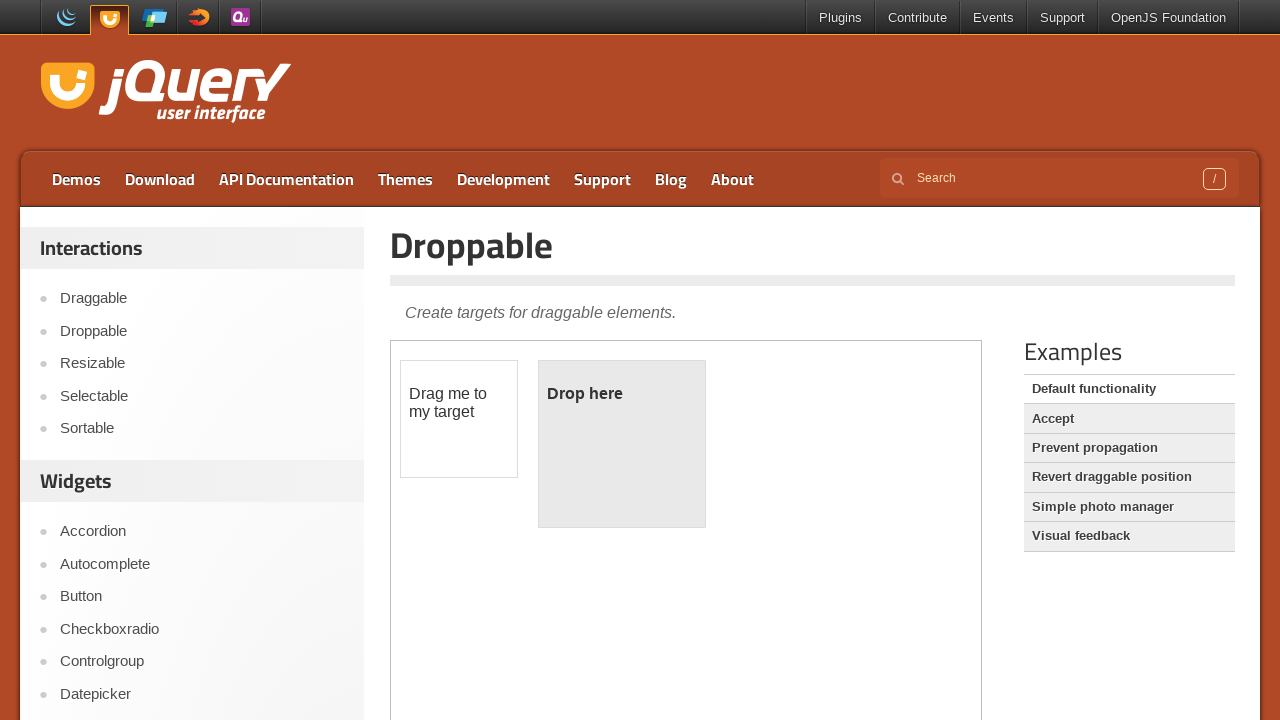

Located draggable element
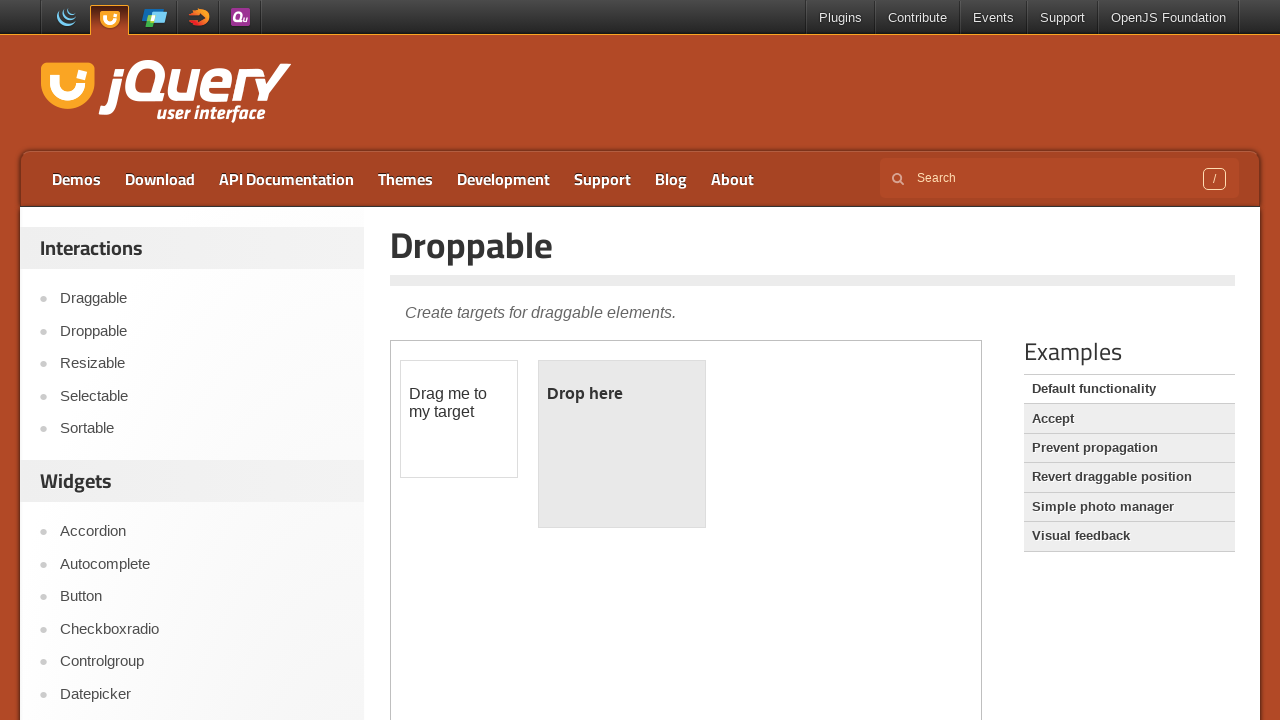

Located droppable target element
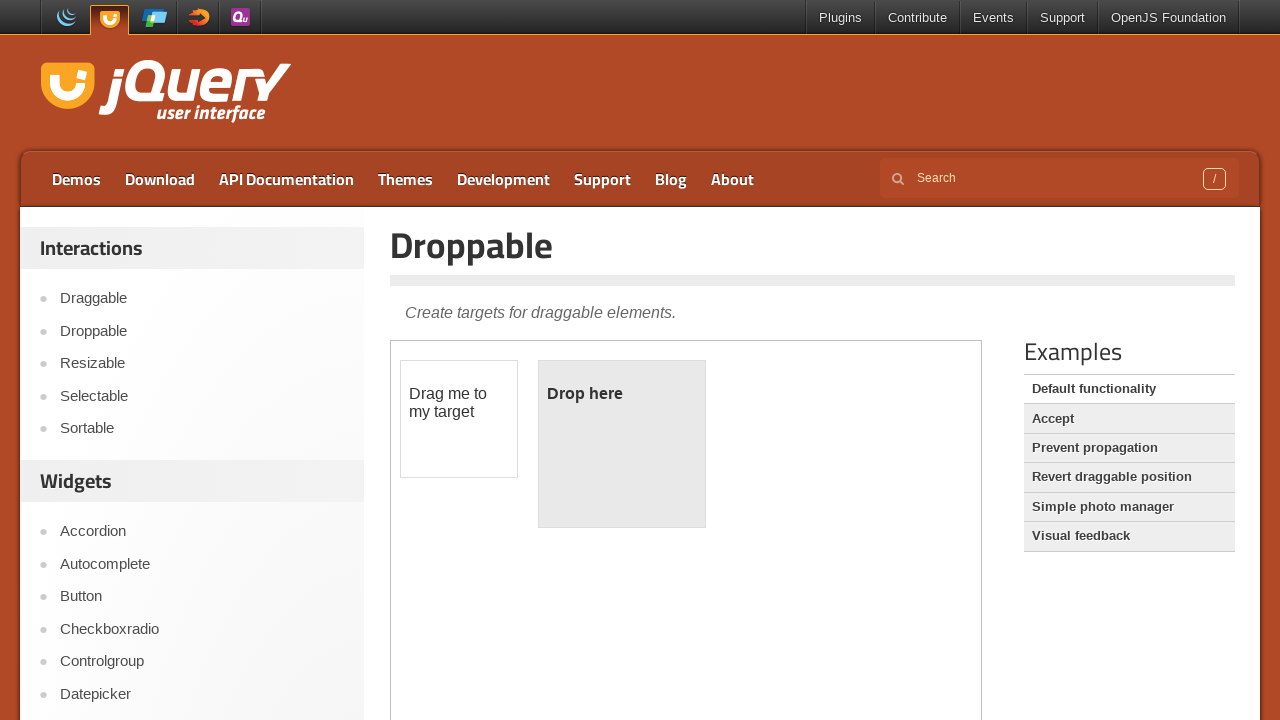

Dragged element onto droppable target at (622, 444)
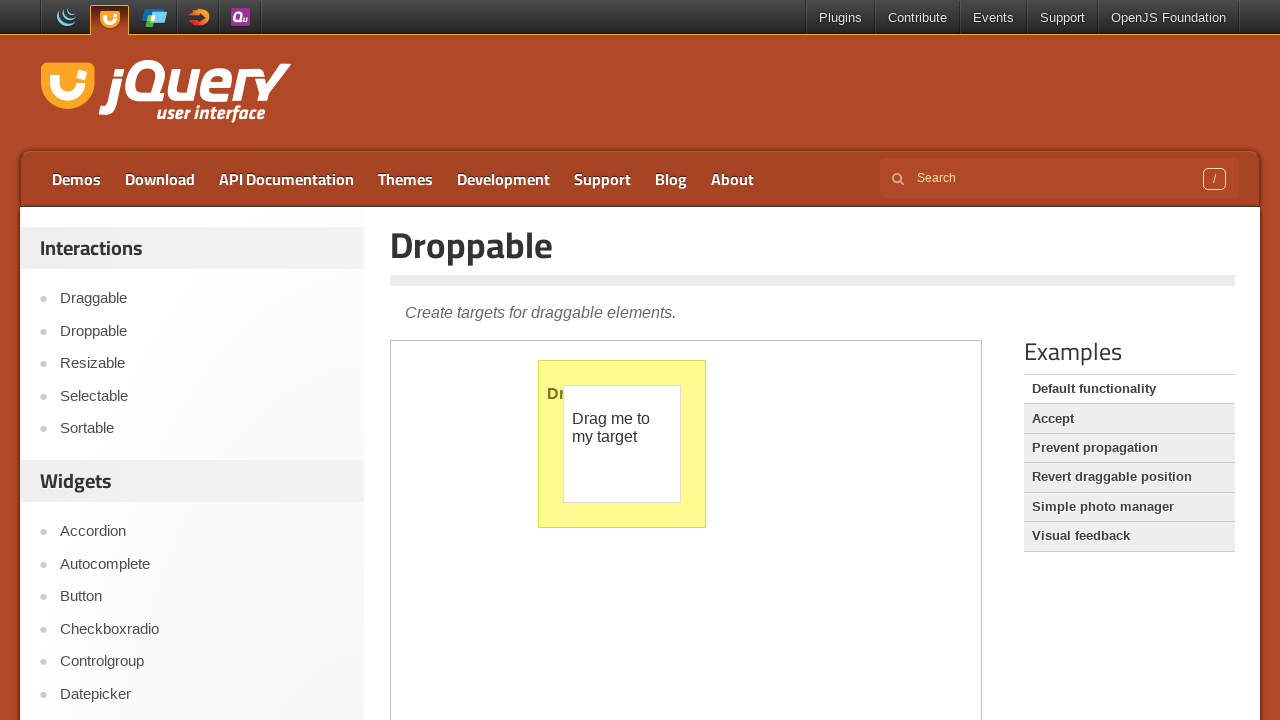

Retrieved computed background color of droppable element
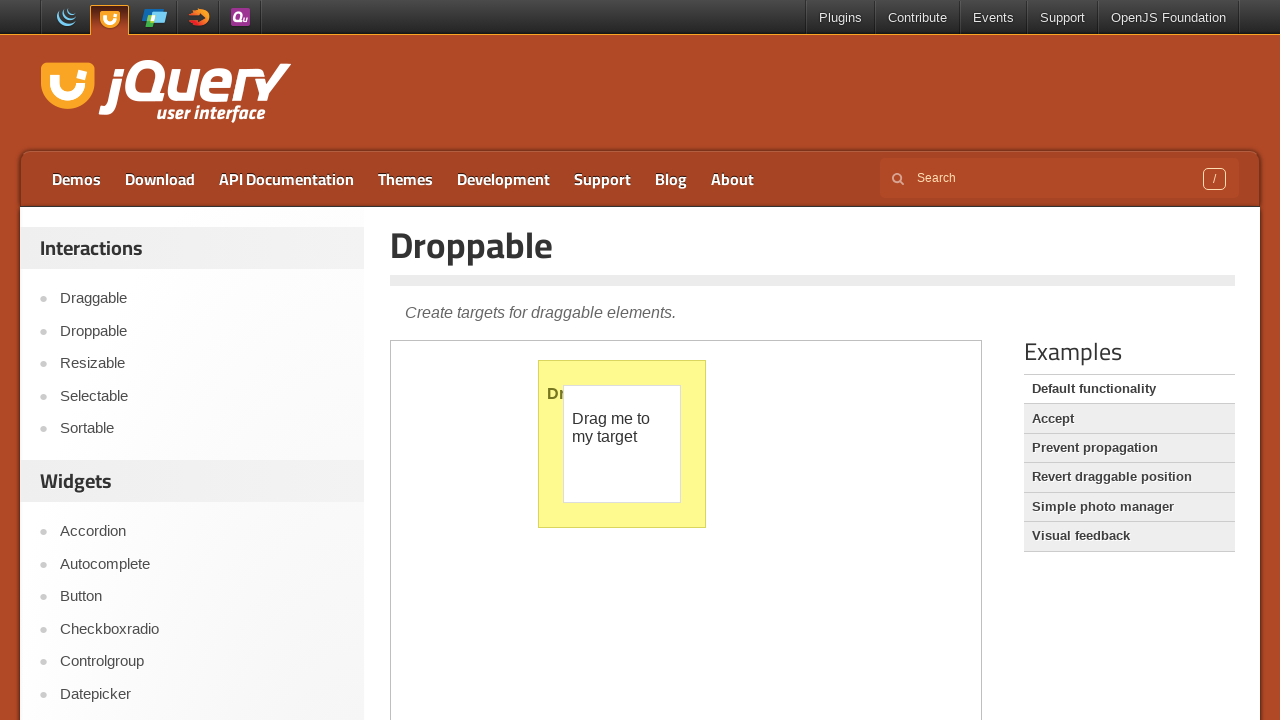

Printed background color result: rgb(255, 250, 144) none repeat scroll 50% 0% / auto padding-box border-box
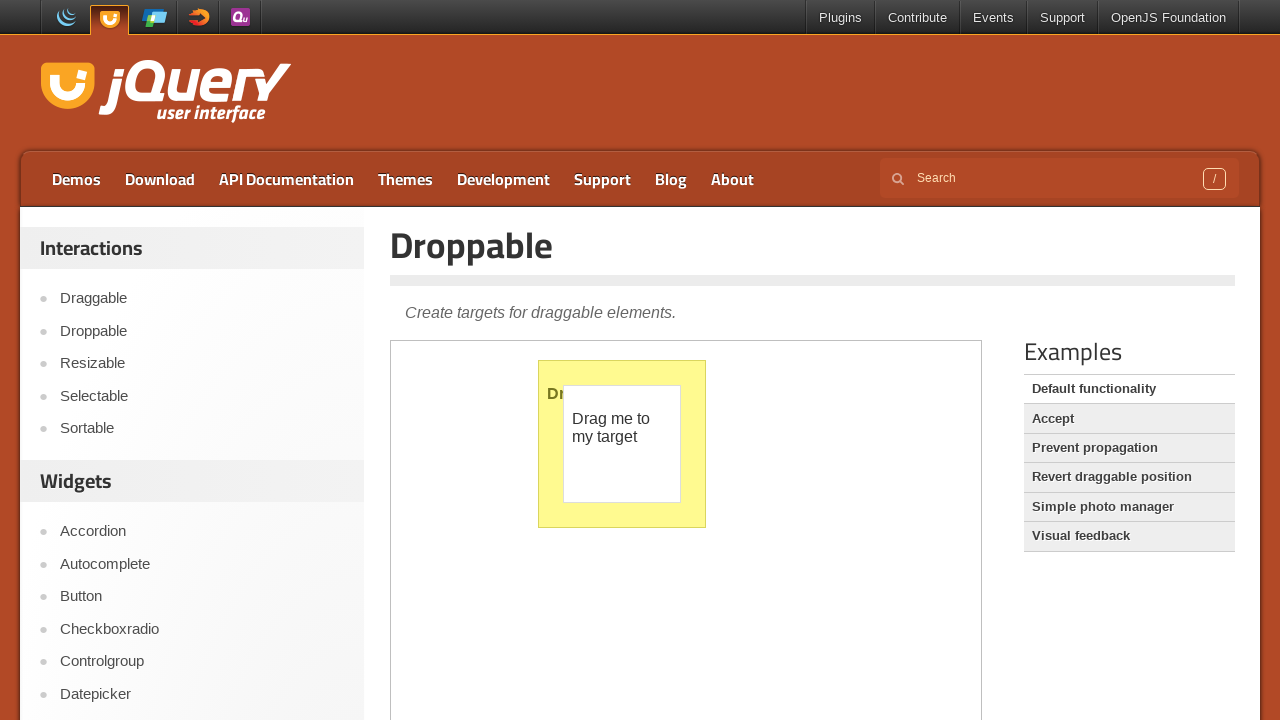

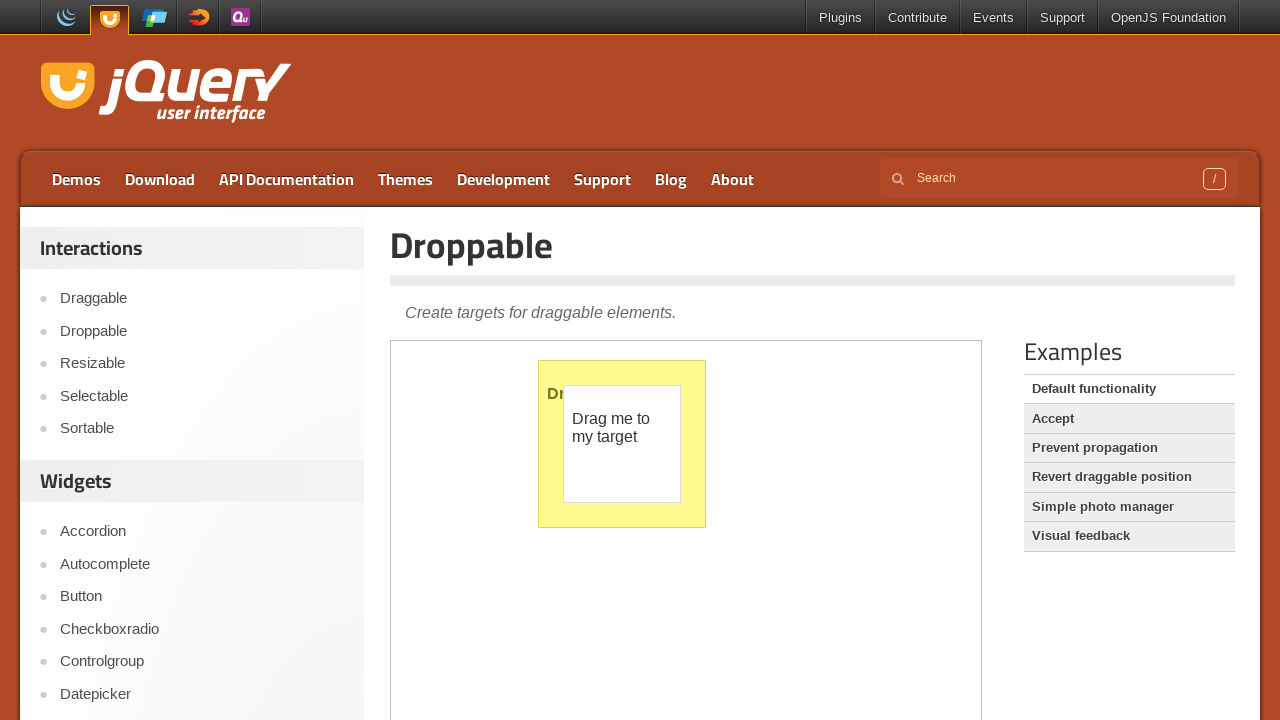